Navigates to Python.org and then to Perl.com, demonstrating basic browser navigation

Starting URL: https://python.org

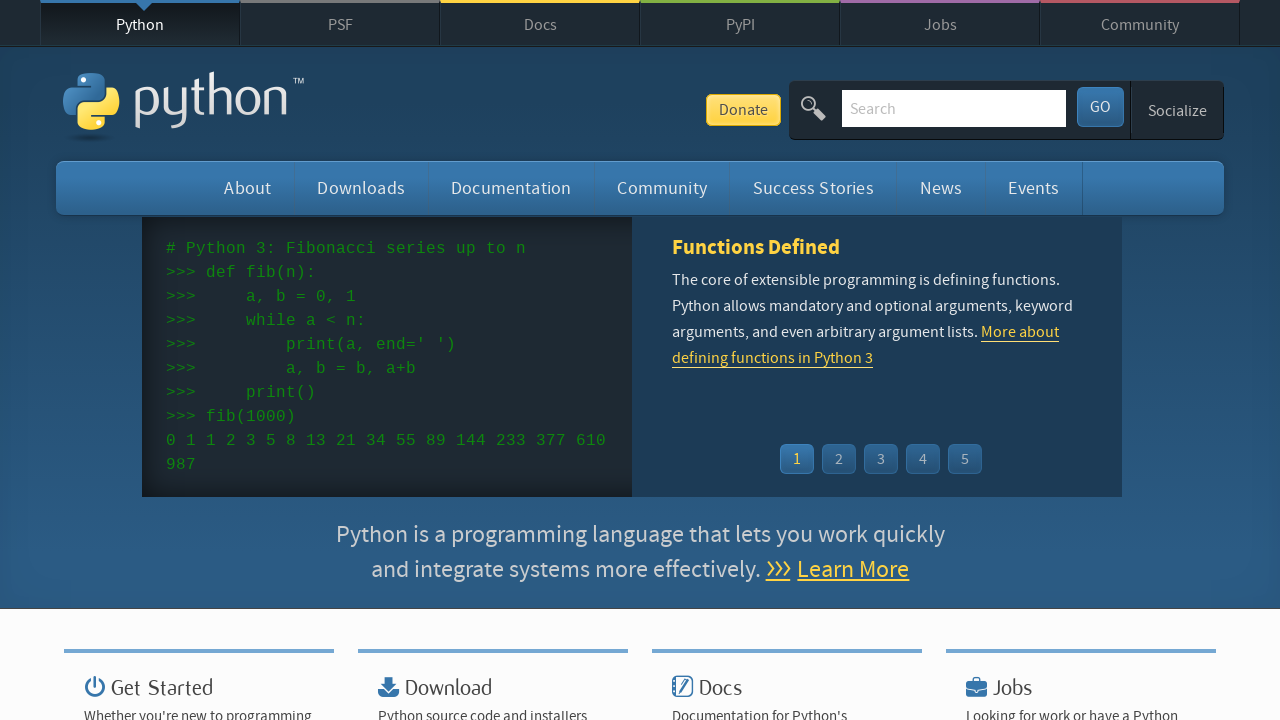

Python.org page loaded (domcontentloaded)
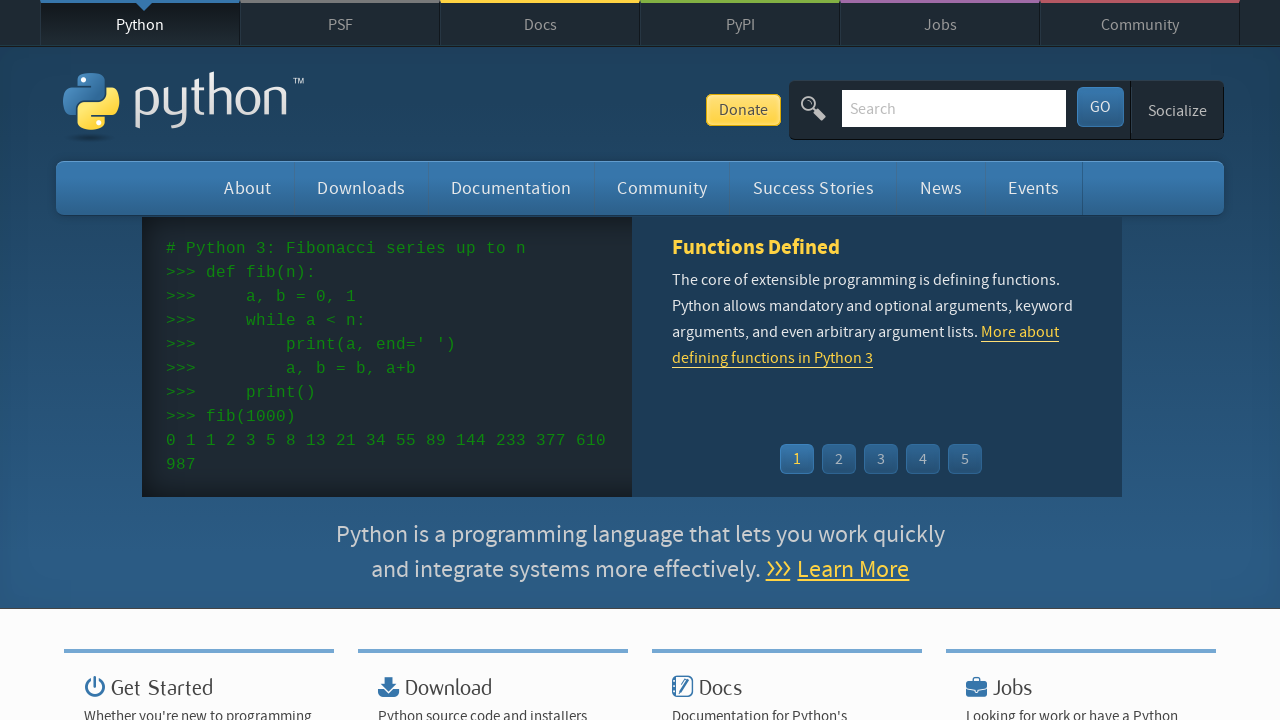

Navigated to https://perl.com
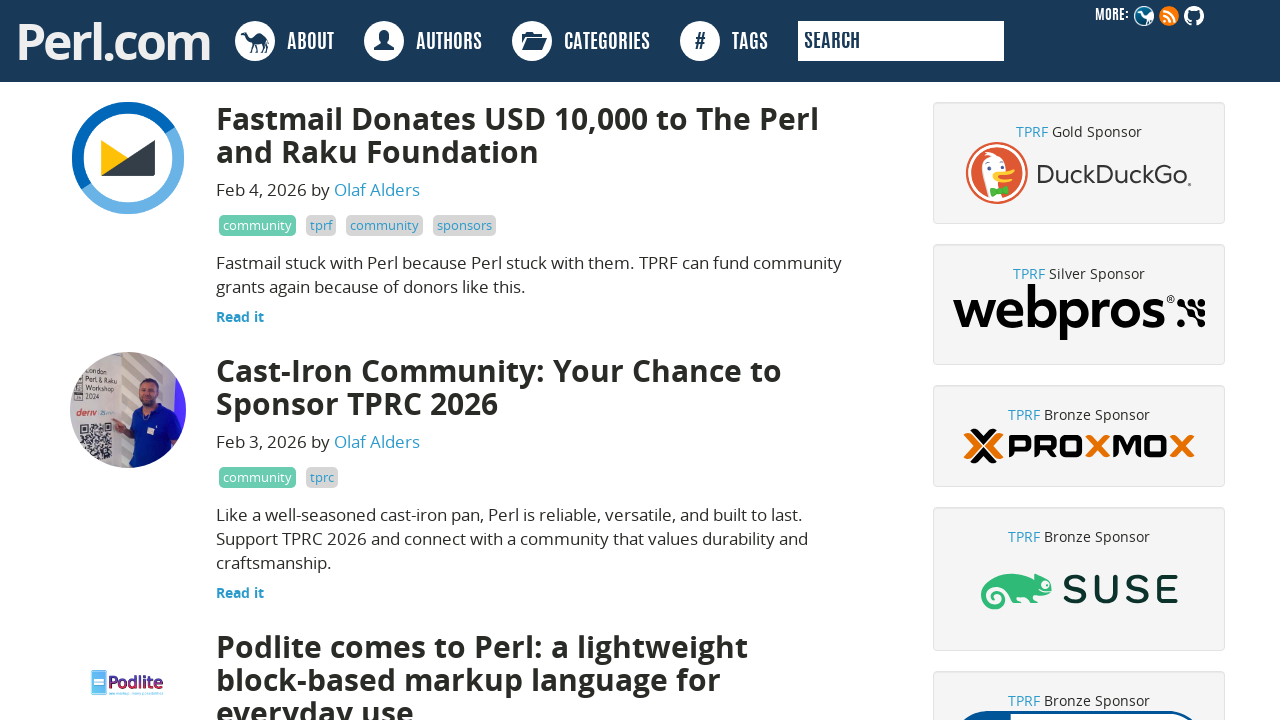

Perl.com page loaded (domcontentloaded)
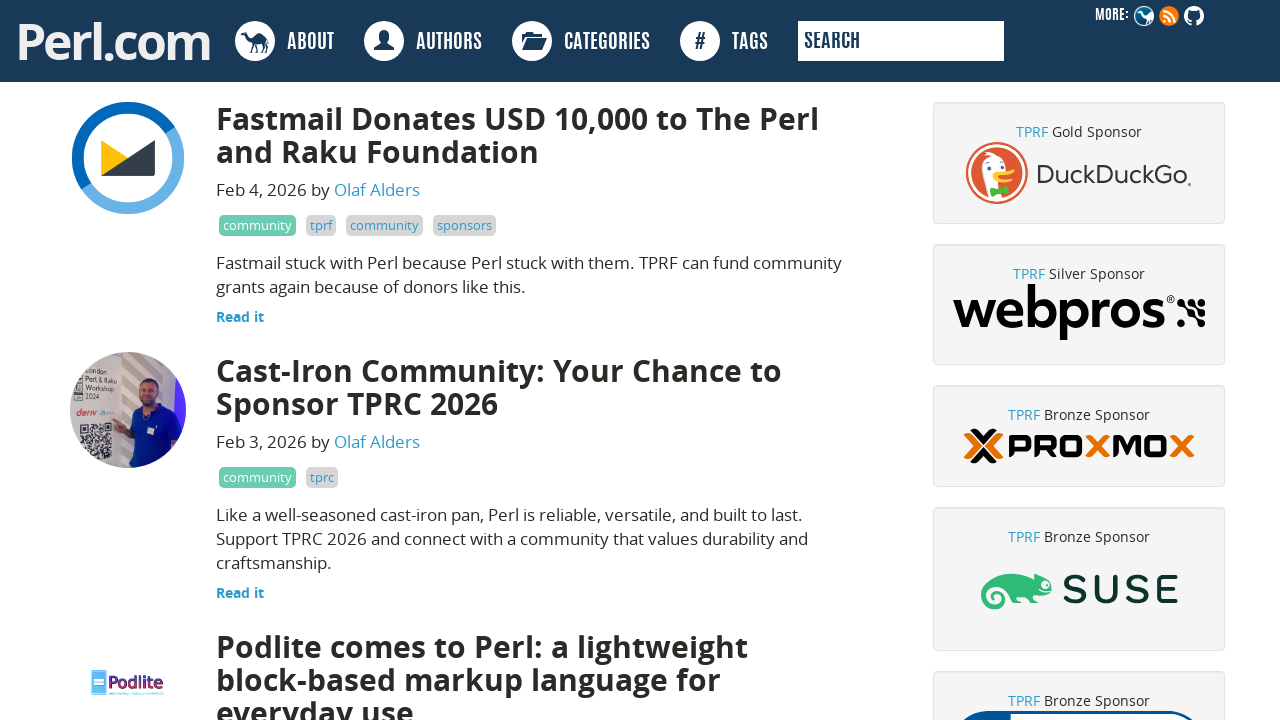

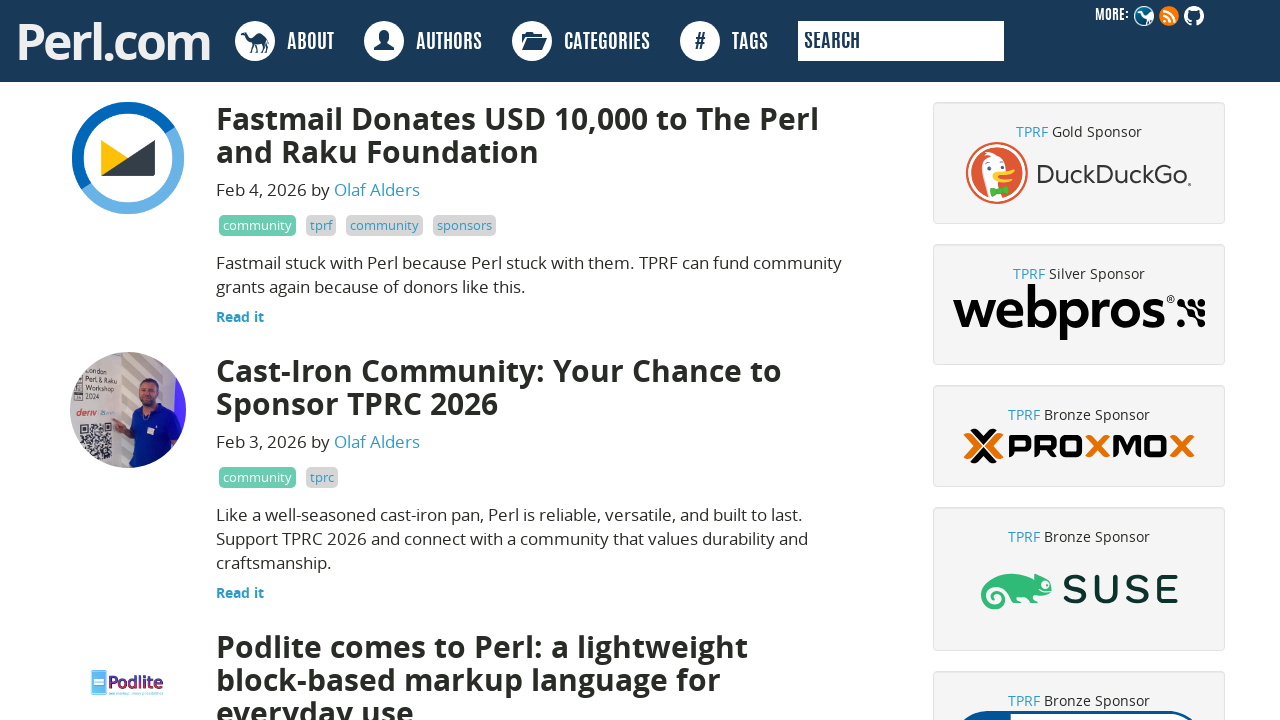